Tests contact form validation by filling name, email, and phone fields with various inputs to verify field acceptance

Starting URL: https://www.mindrisers.com.np/contact-us

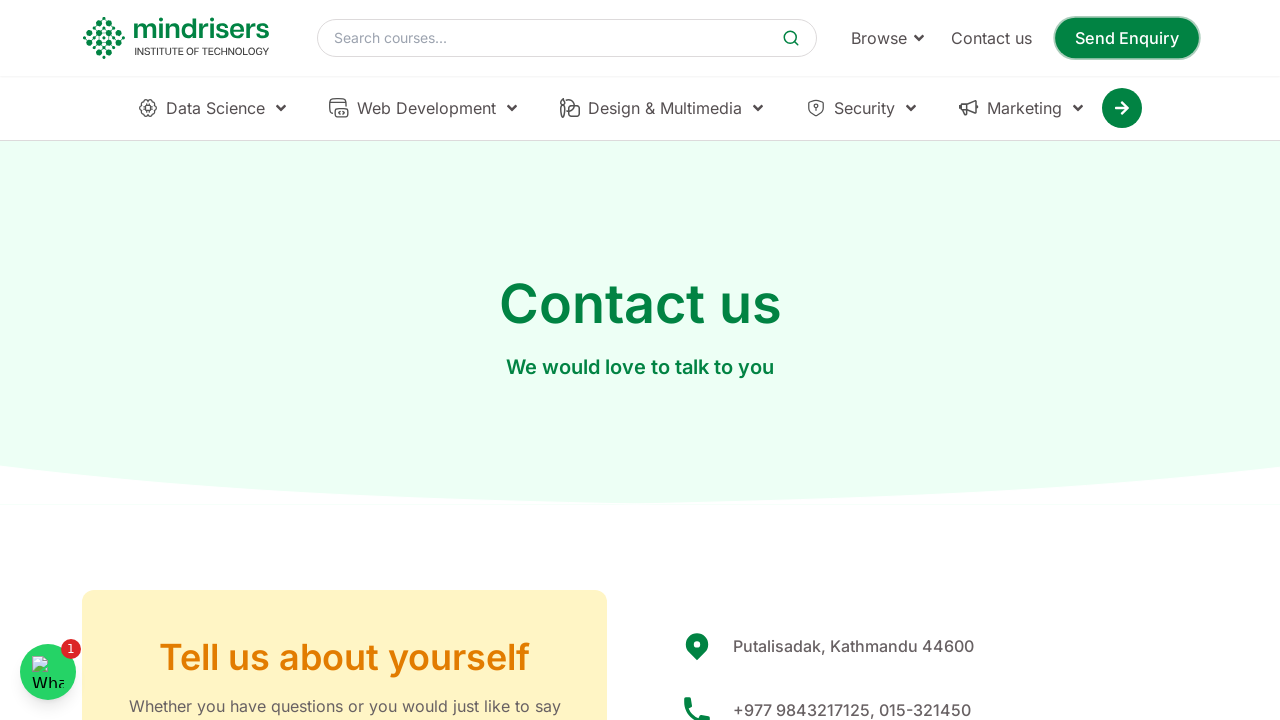

Scrolled down 1000px to locate contact form
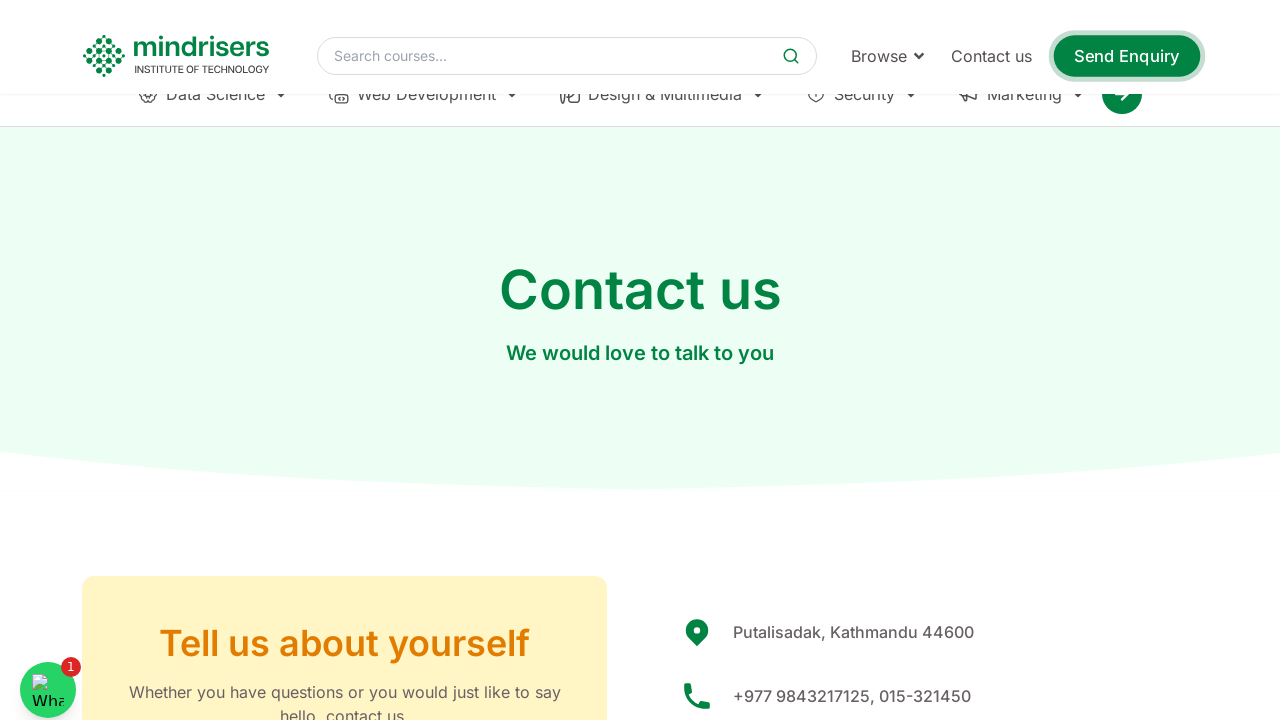

Waited 250ms for scroll animation
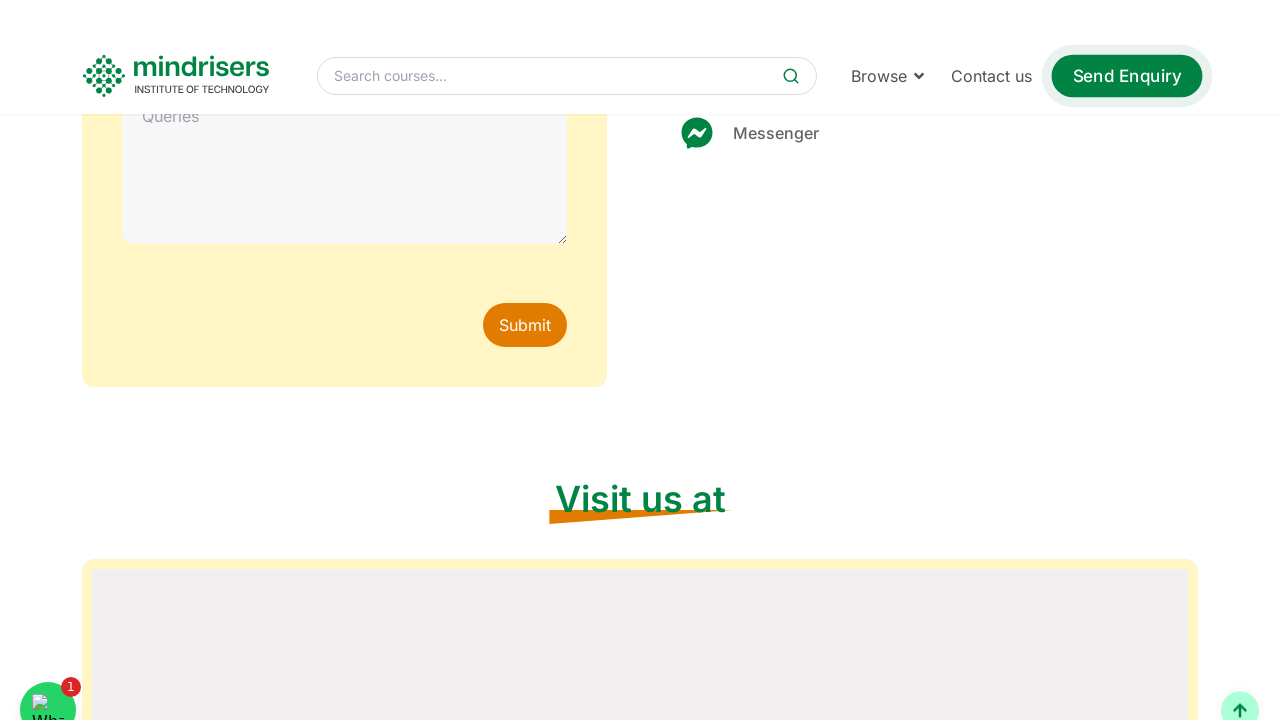

Scrolled down 1000px to locate contact form
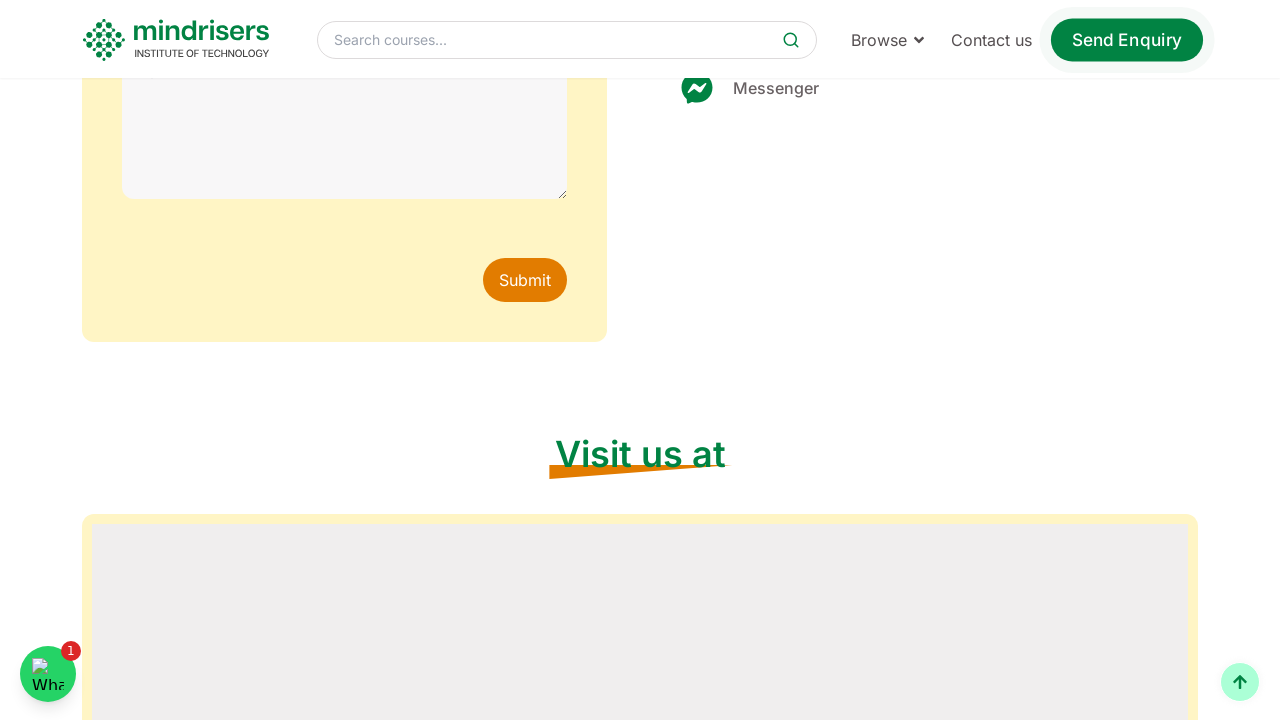

Waited 250ms for scroll animation
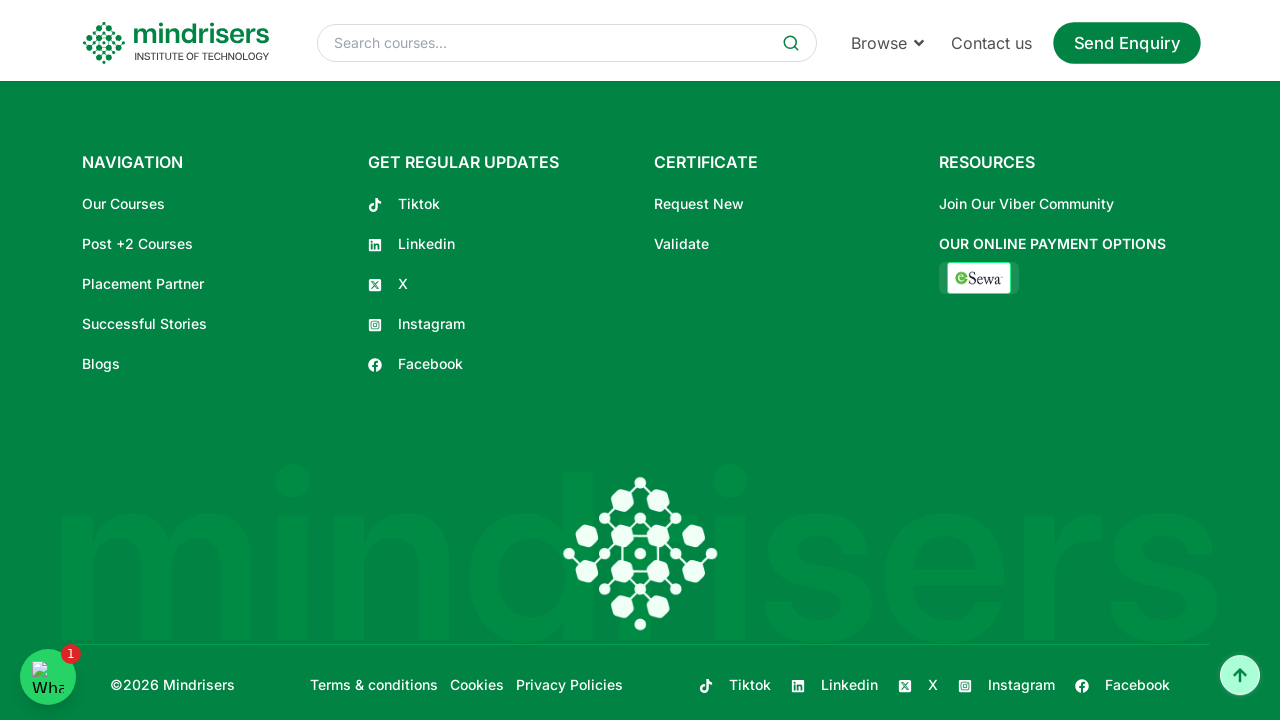

Scrolled down 1000px to locate contact form
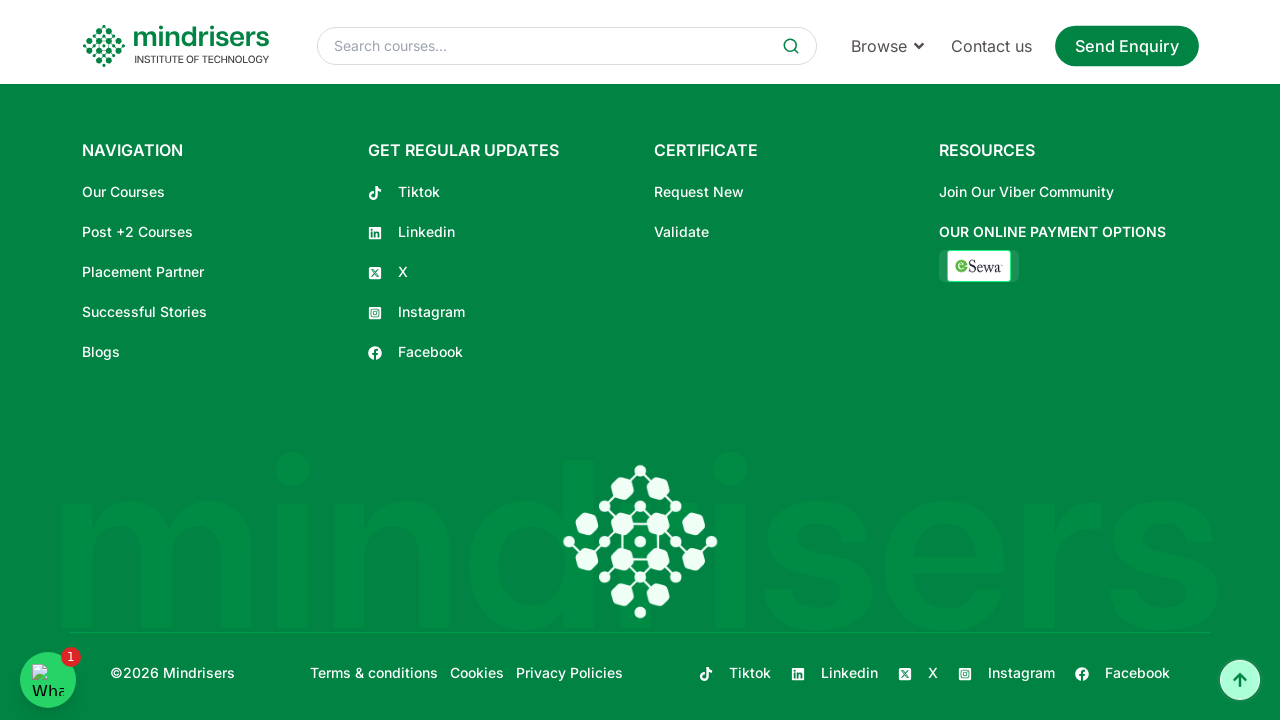

Waited 250ms for scroll animation
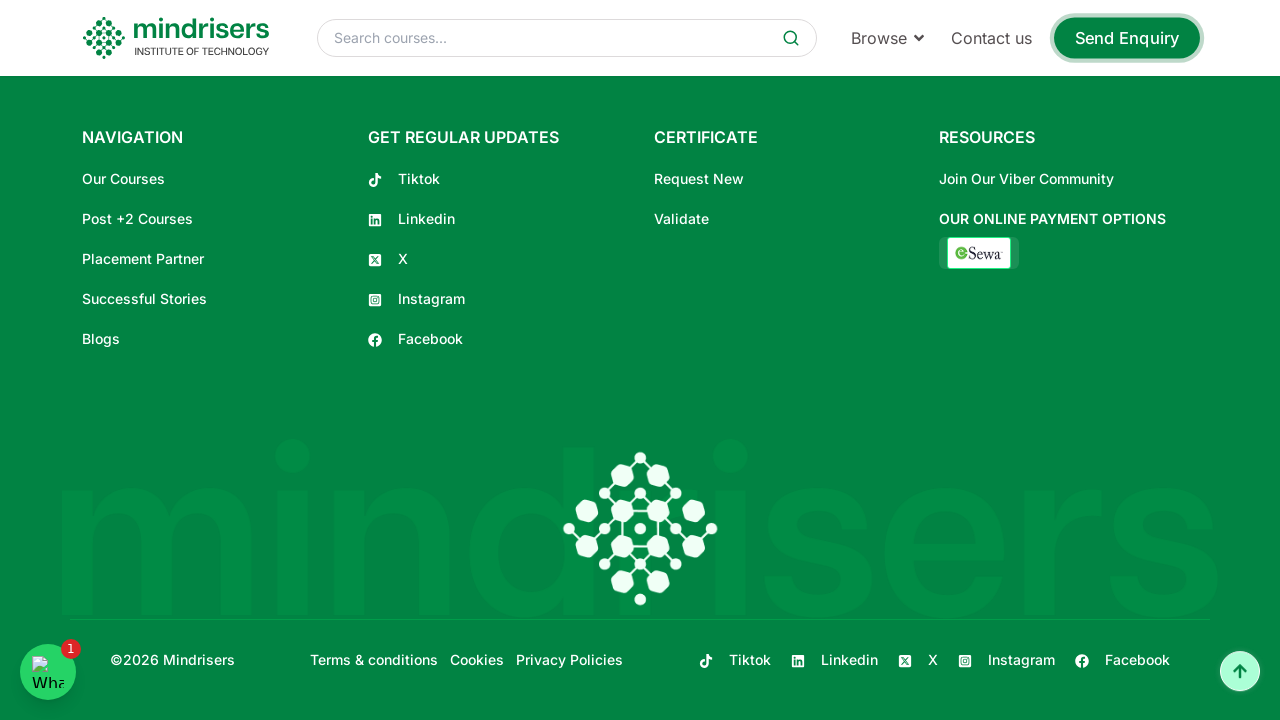

Scrolled down 1000px to locate contact form
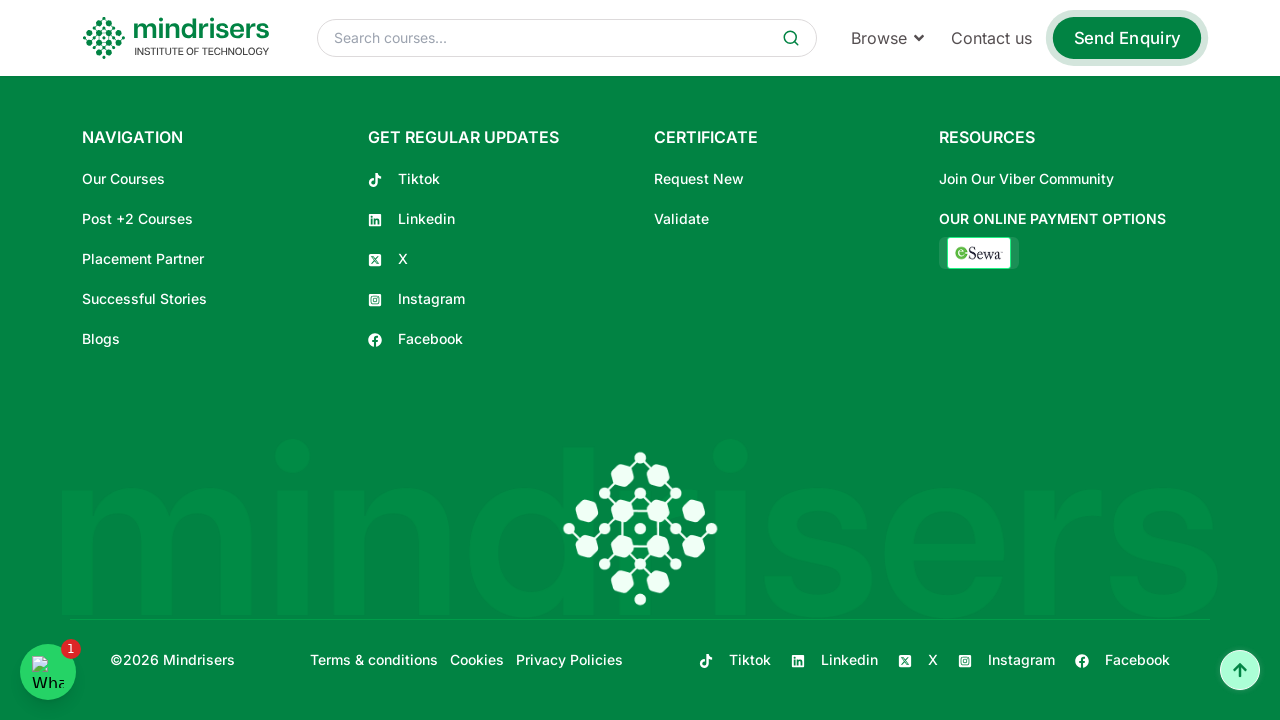

Waited 250ms for scroll animation
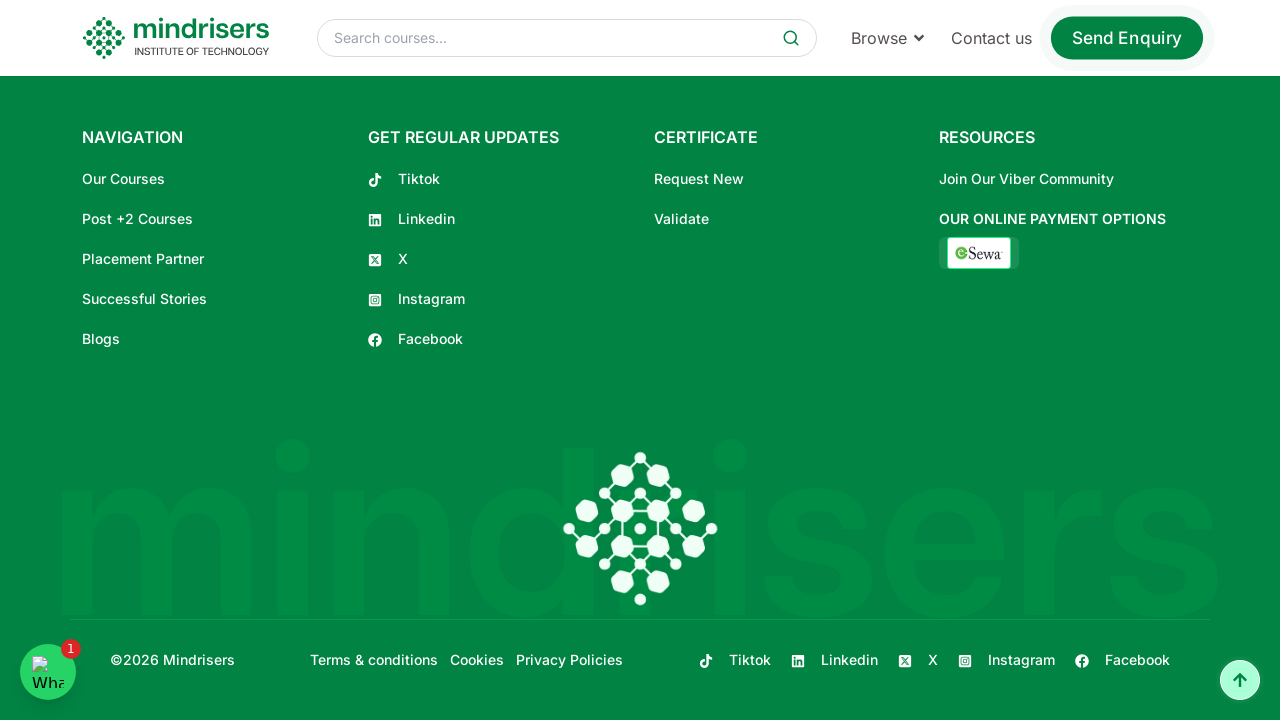

Scrolled down 1000px to locate contact form
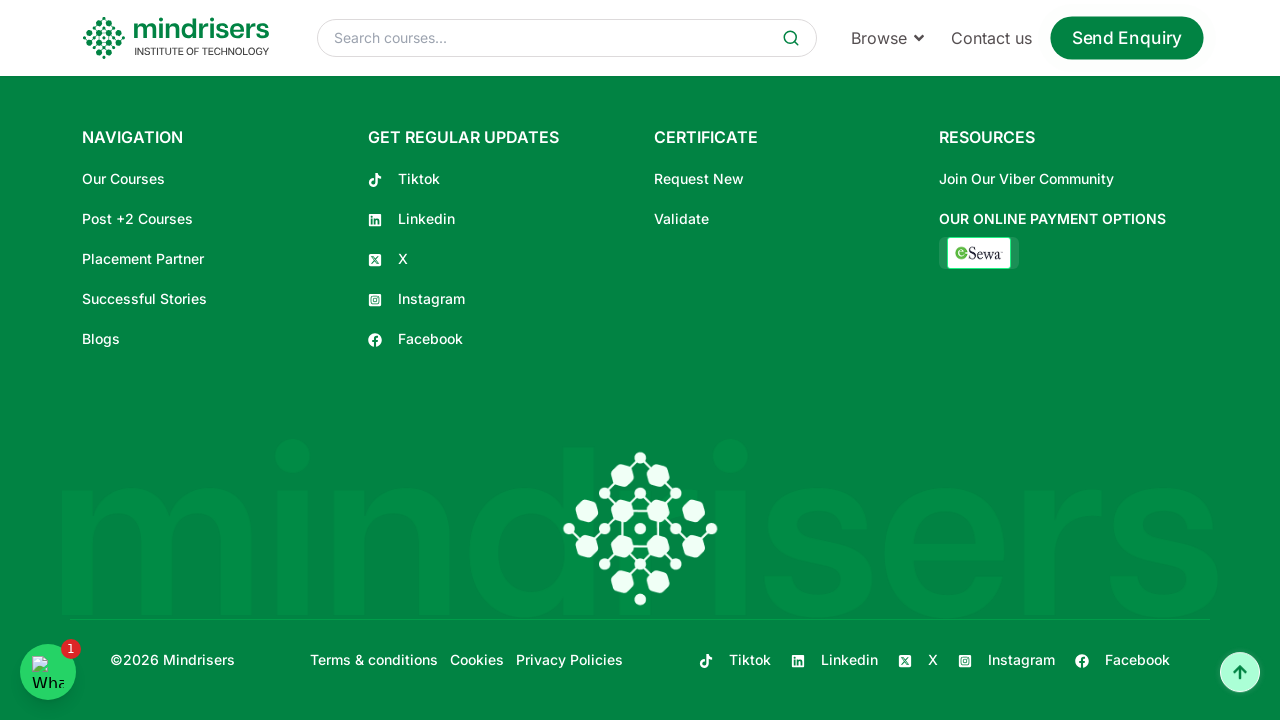

Waited 250ms for scroll animation
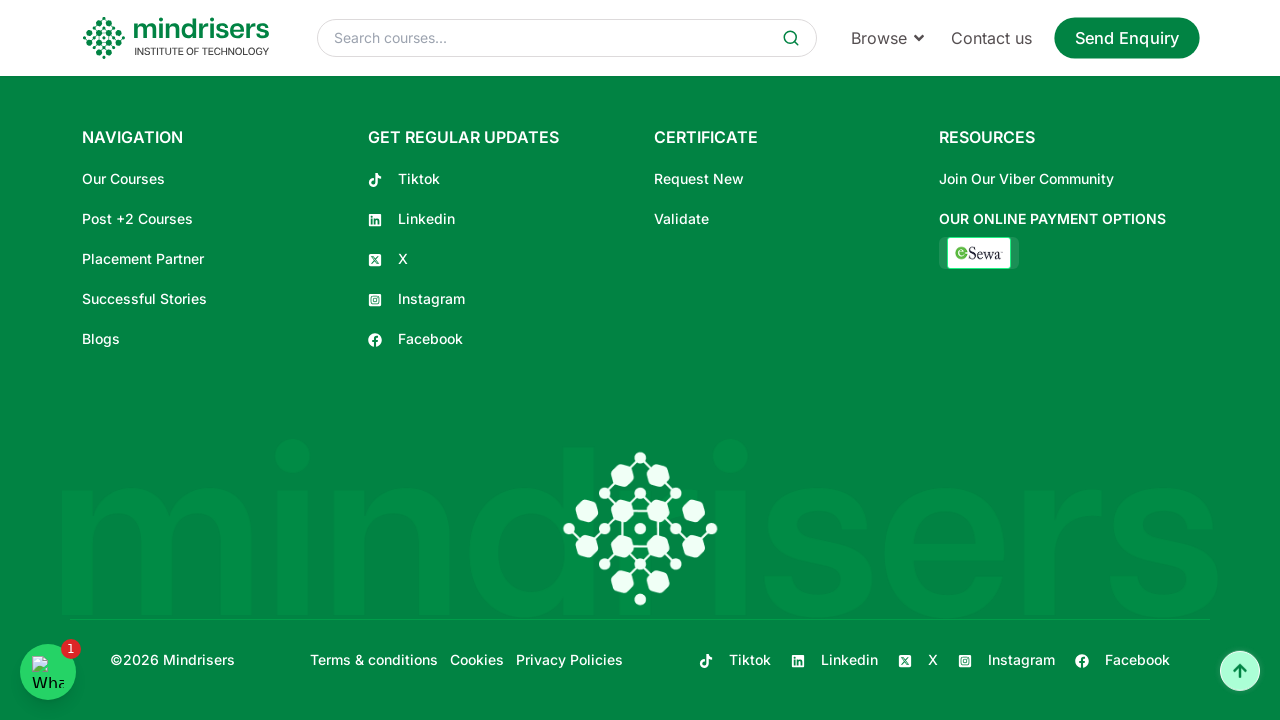

Scrolled down 1000px to locate contact form
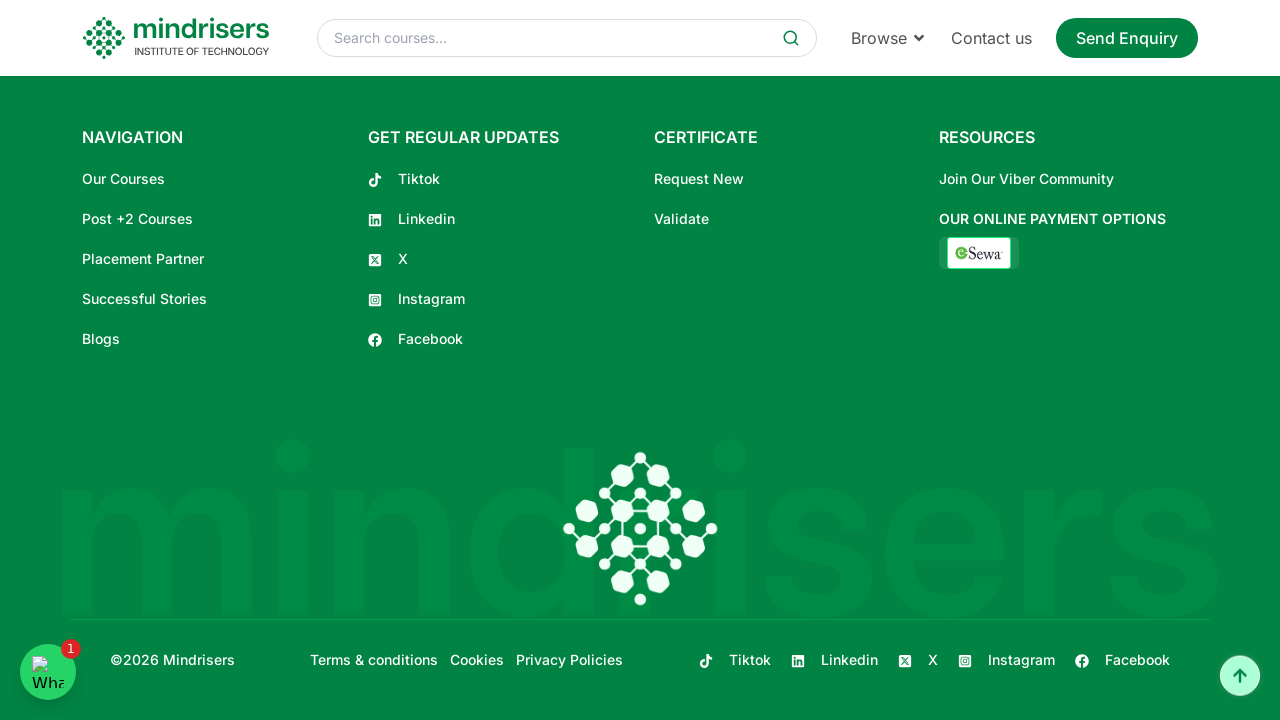

Waited 250ms for scroll animation
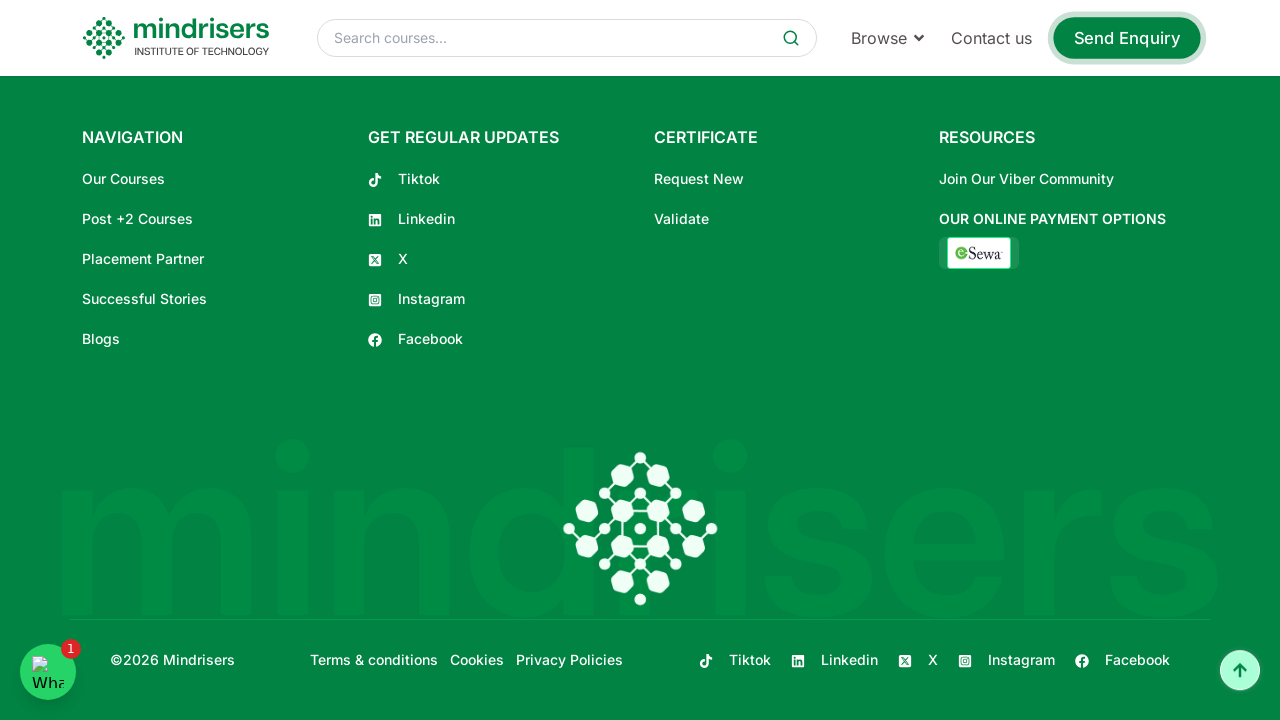

Located name input field
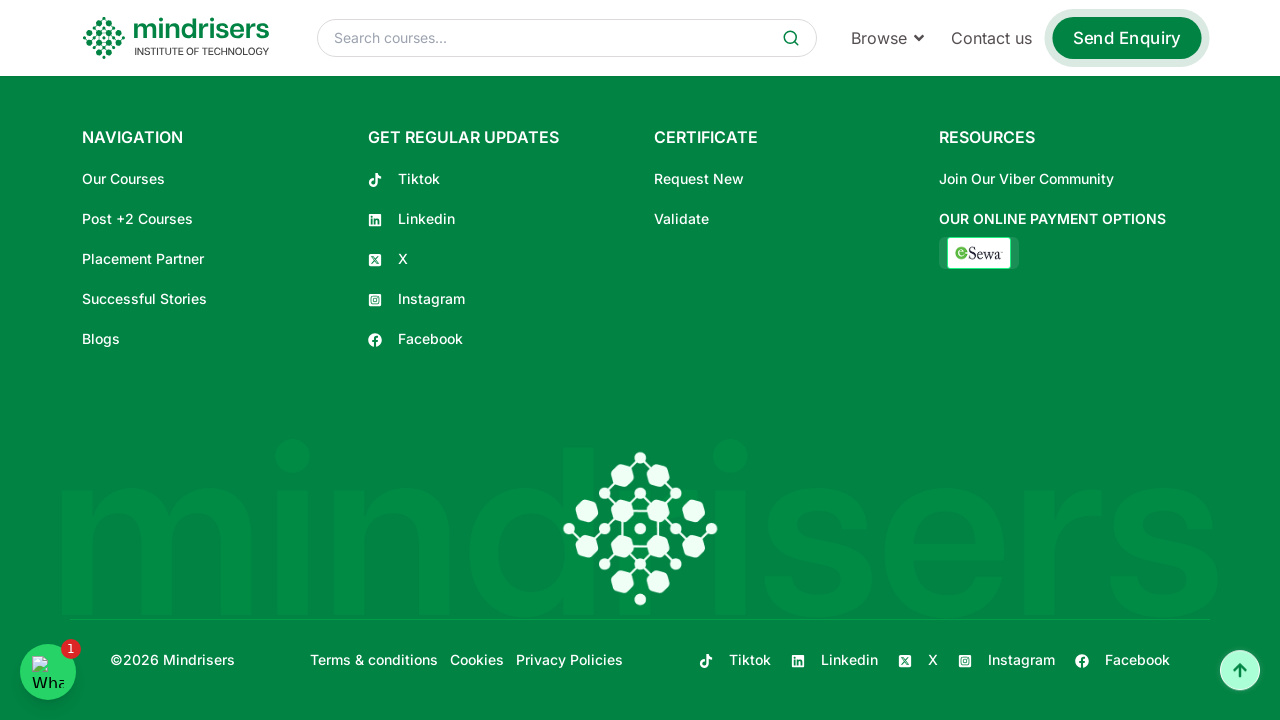

Located email input field
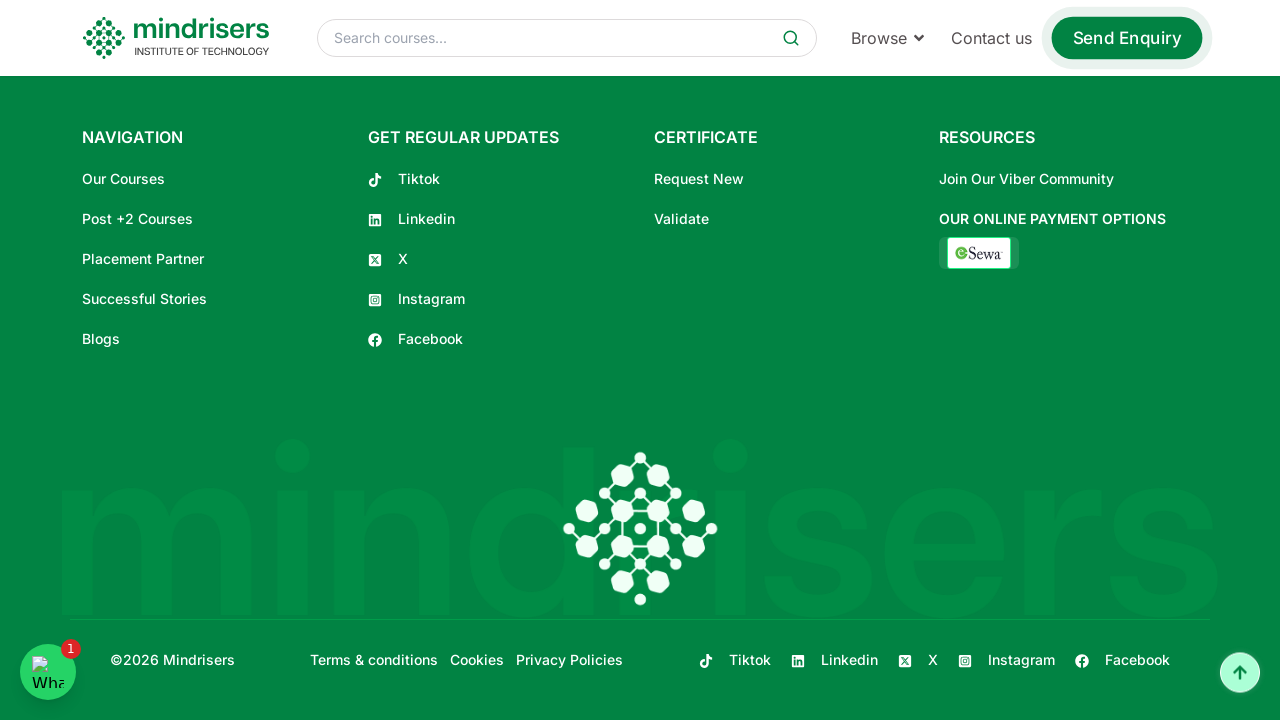

Located phone input field
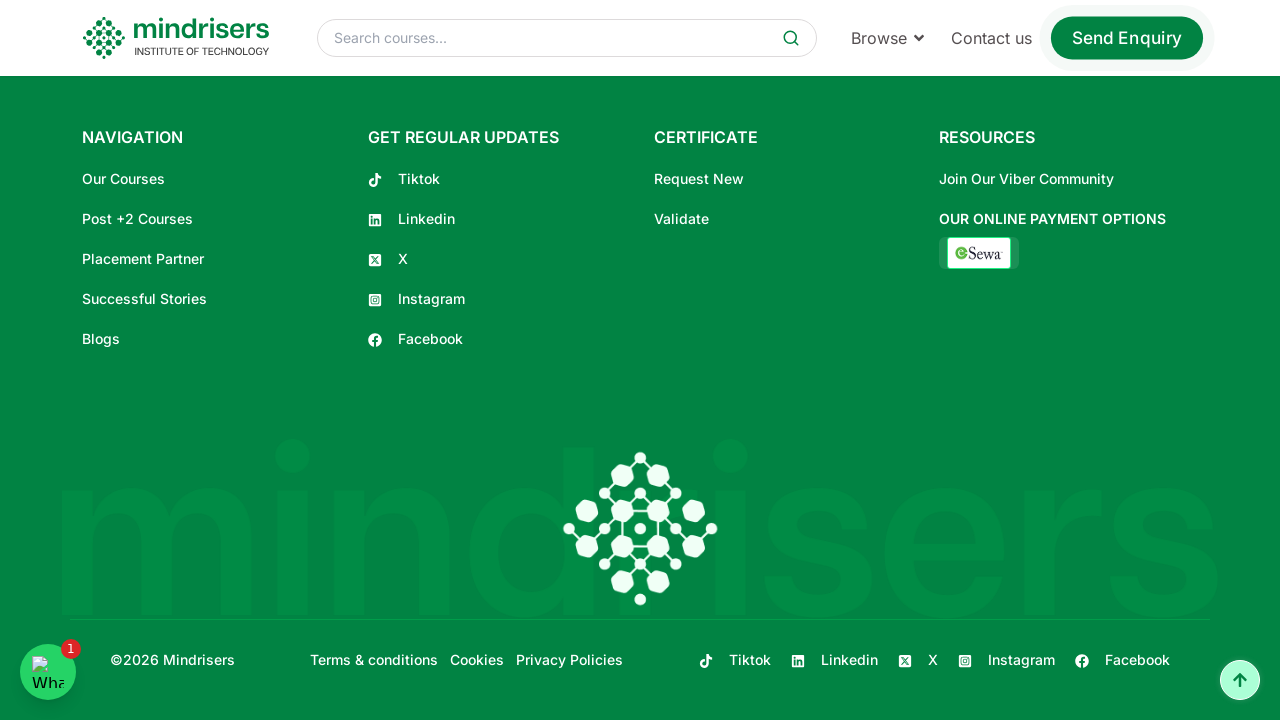

Cleared name field on xpath=//input[@placeholder='Name']
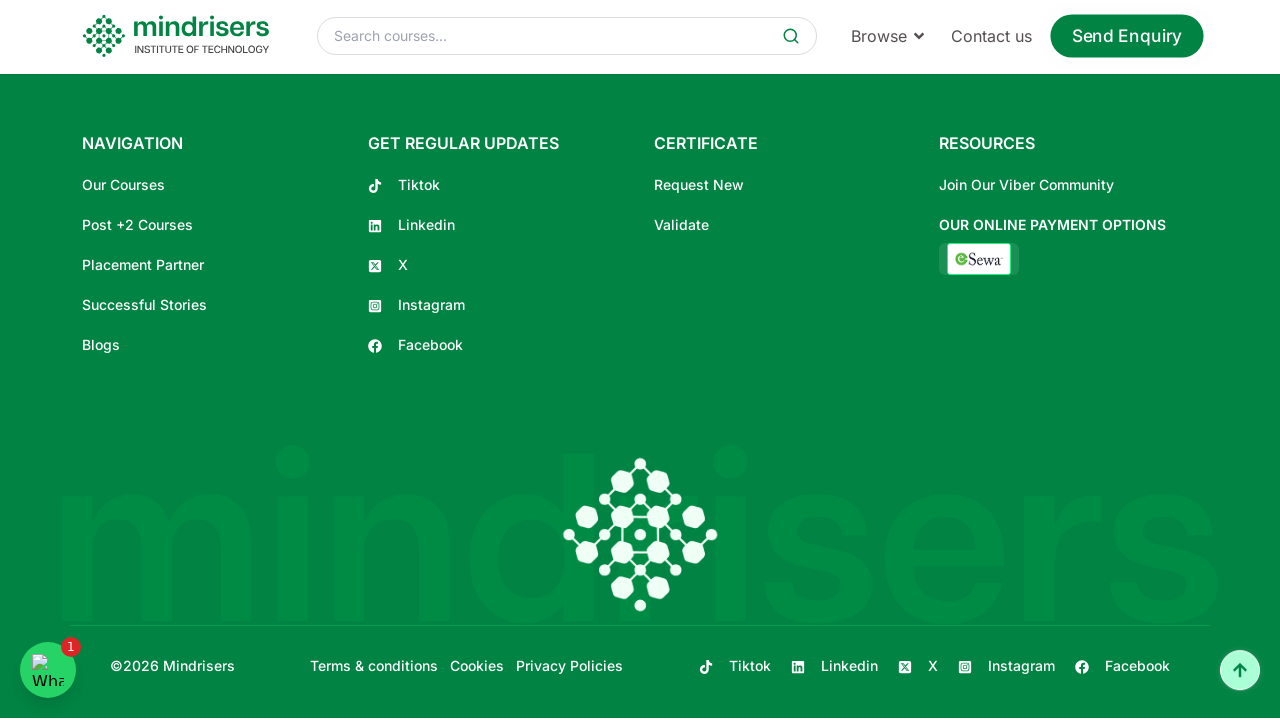

Filled name field with 'ram' on xpath=//input[@placeholder='Name']
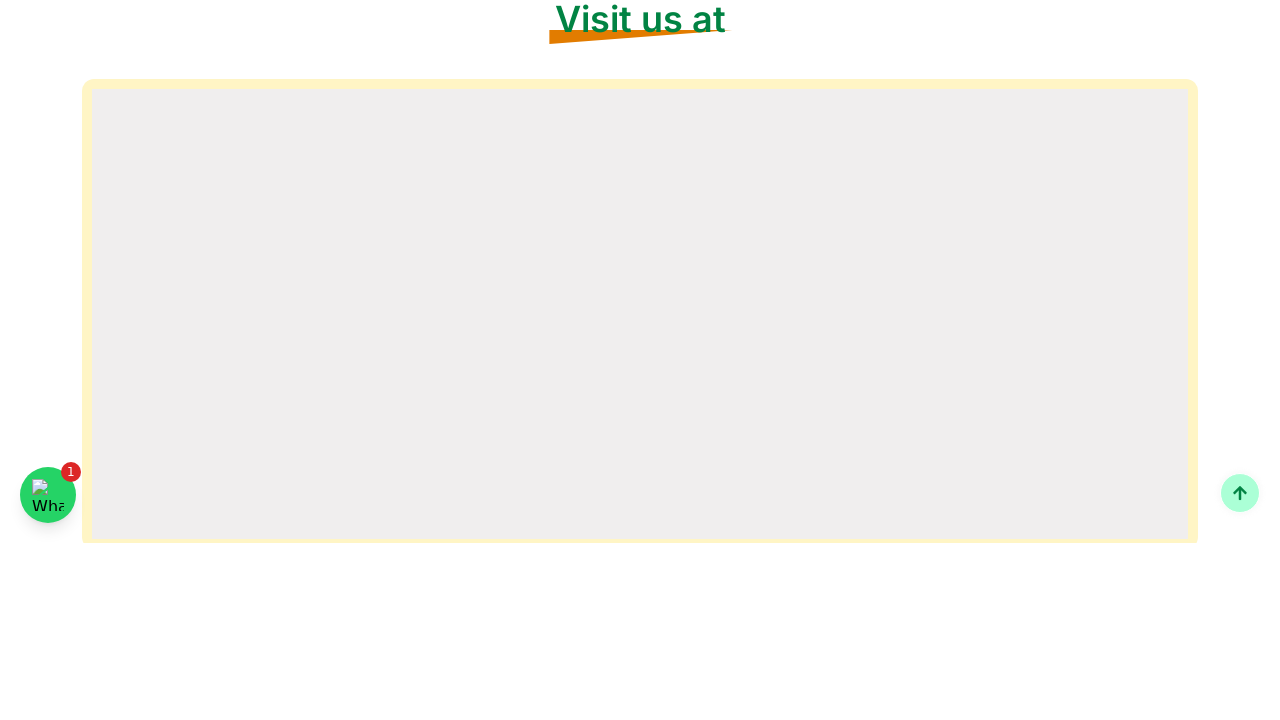

Cleared email field on xpath=//input[@placeholder='Email']
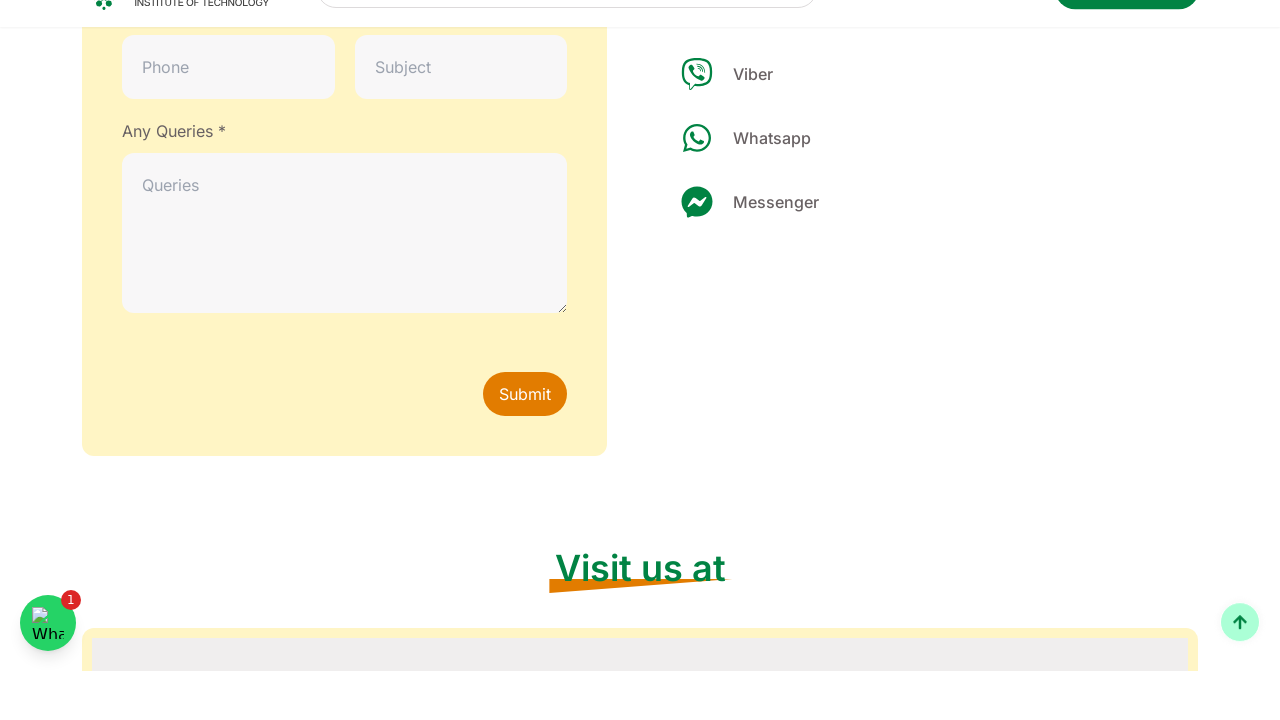

Filled email field with valid email 'ram@gmail.com' on xpath=//input[@placeholder='Email']
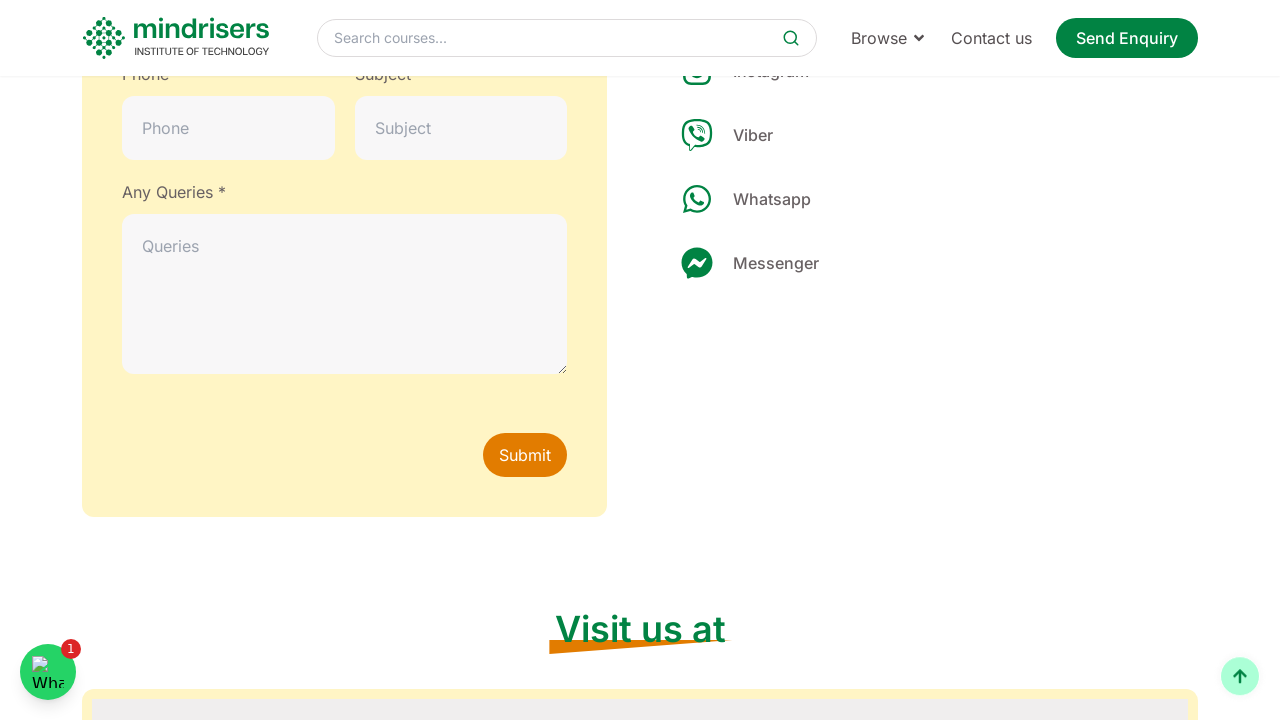

Cleared phone field on xpath=//input[@placeholder='Phone']
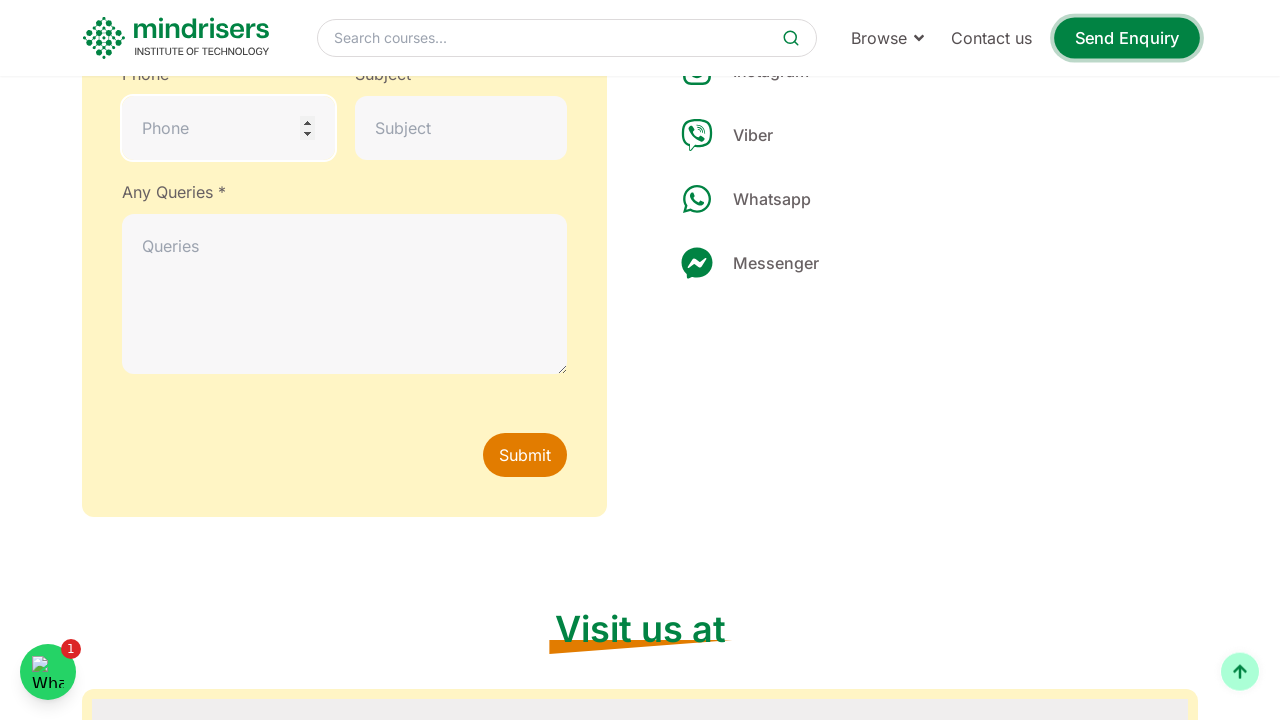

Filled phone field with invalid phone number '09876543345678' (too many digits) on xpath=//input[@placeholder='Phone']
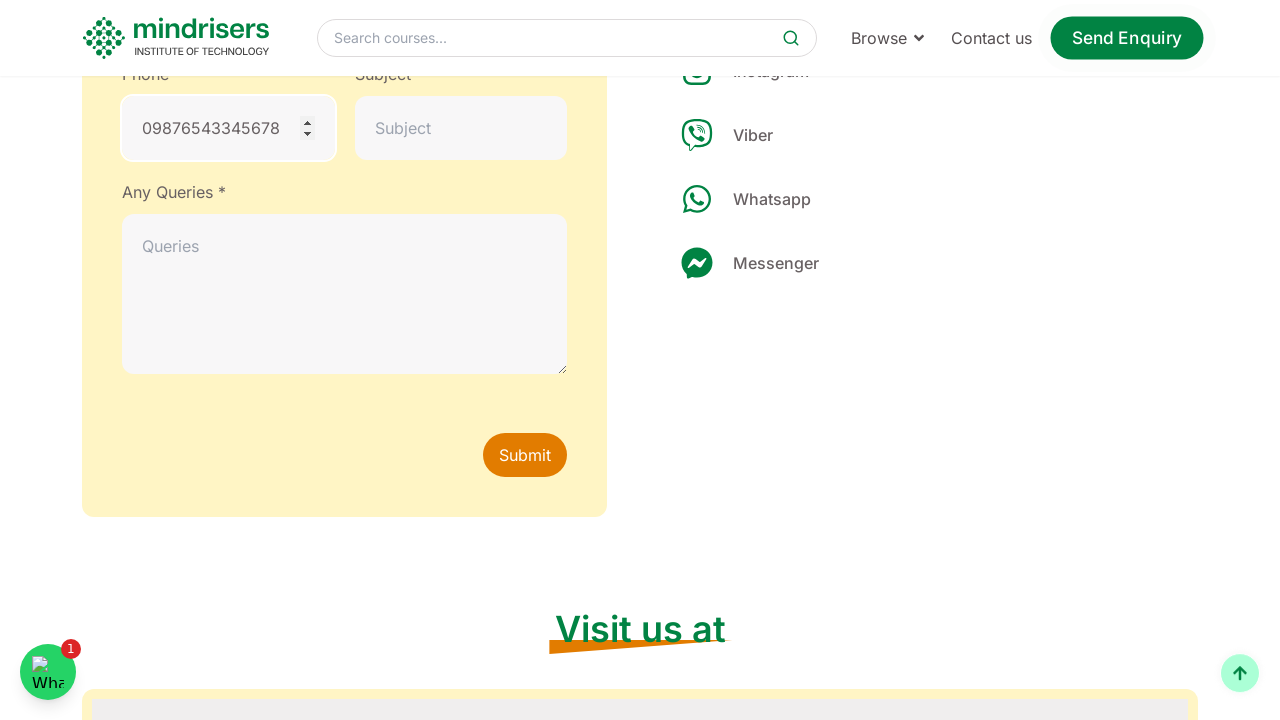

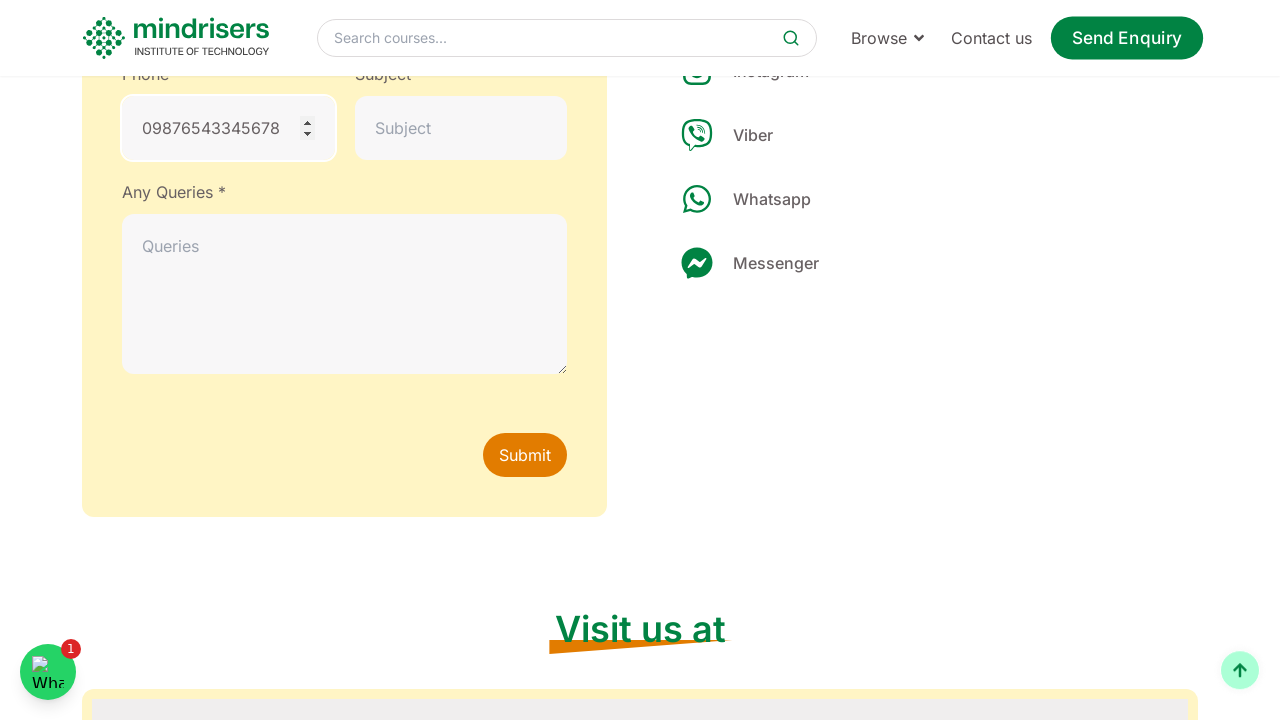